Tests various JavaScript alert types on DemoQA including simple alerts, timed alerts, confirmation dialogs, and prompt dialogs with text input.

Starting URL: https://demoqa.com

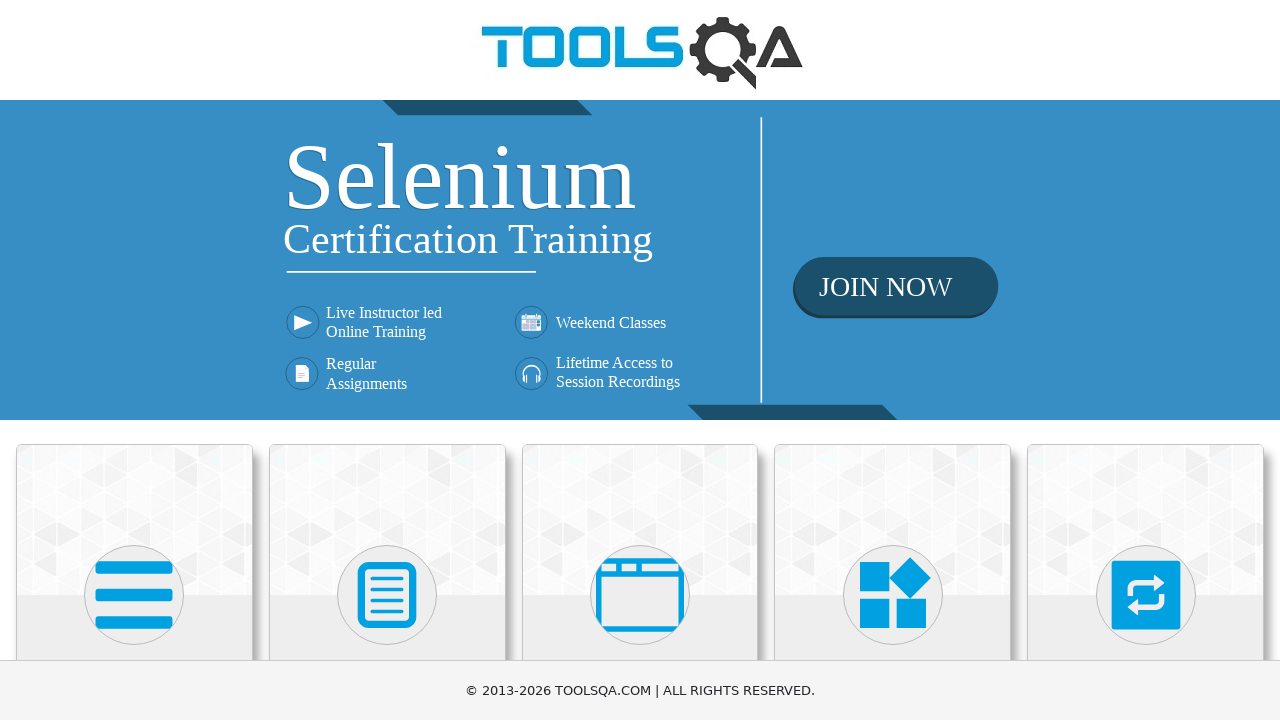

Clicked 'Alerts, Frame & Windows' menu at (640, 360) on xpath=//h5[text()='Alerts, Frame & Windows']
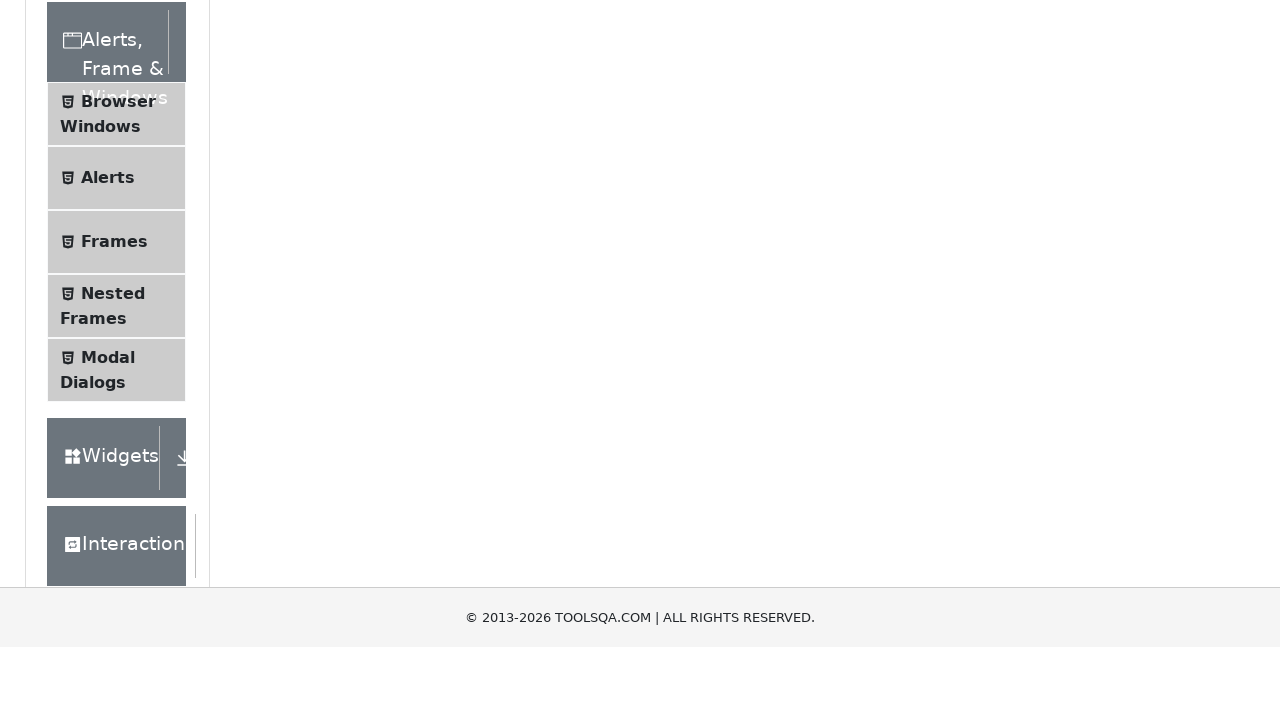

Clicked 'Alerts' submenu at (108, 501) on xpath=//span[text()='Alerts']
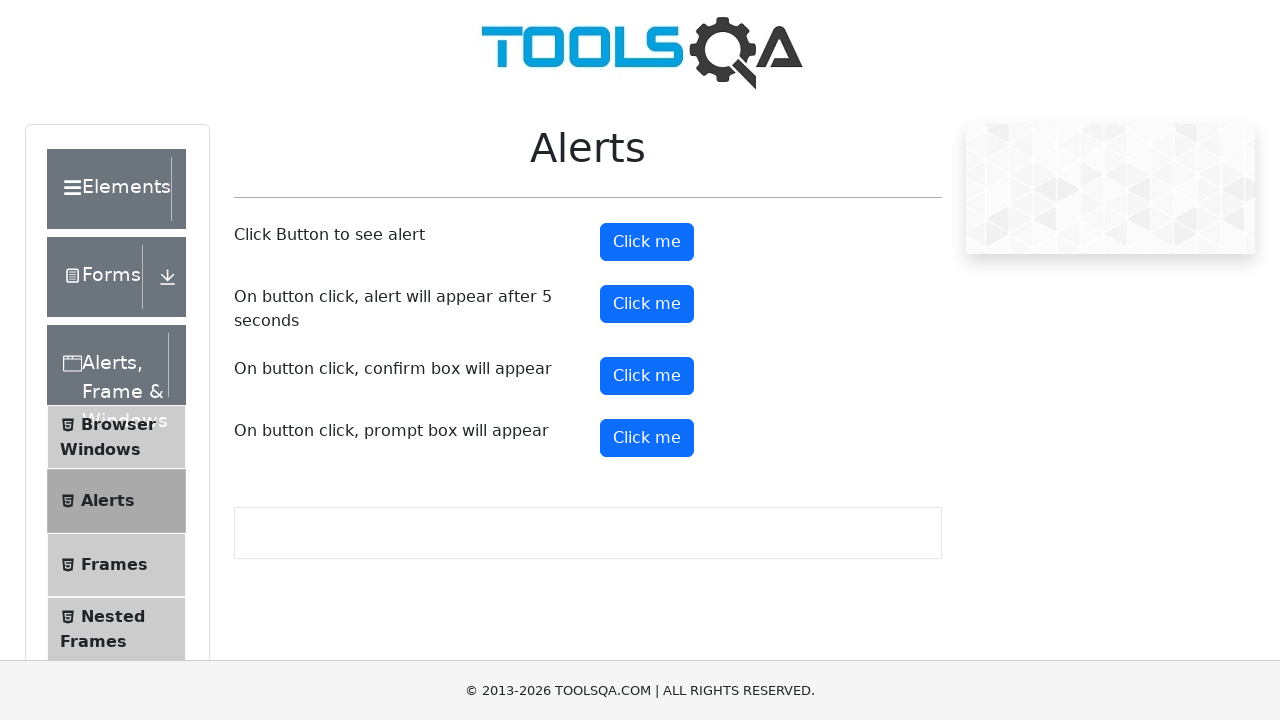

Clicked button to trigger simple OK alert at (647, 242) on #alertButton
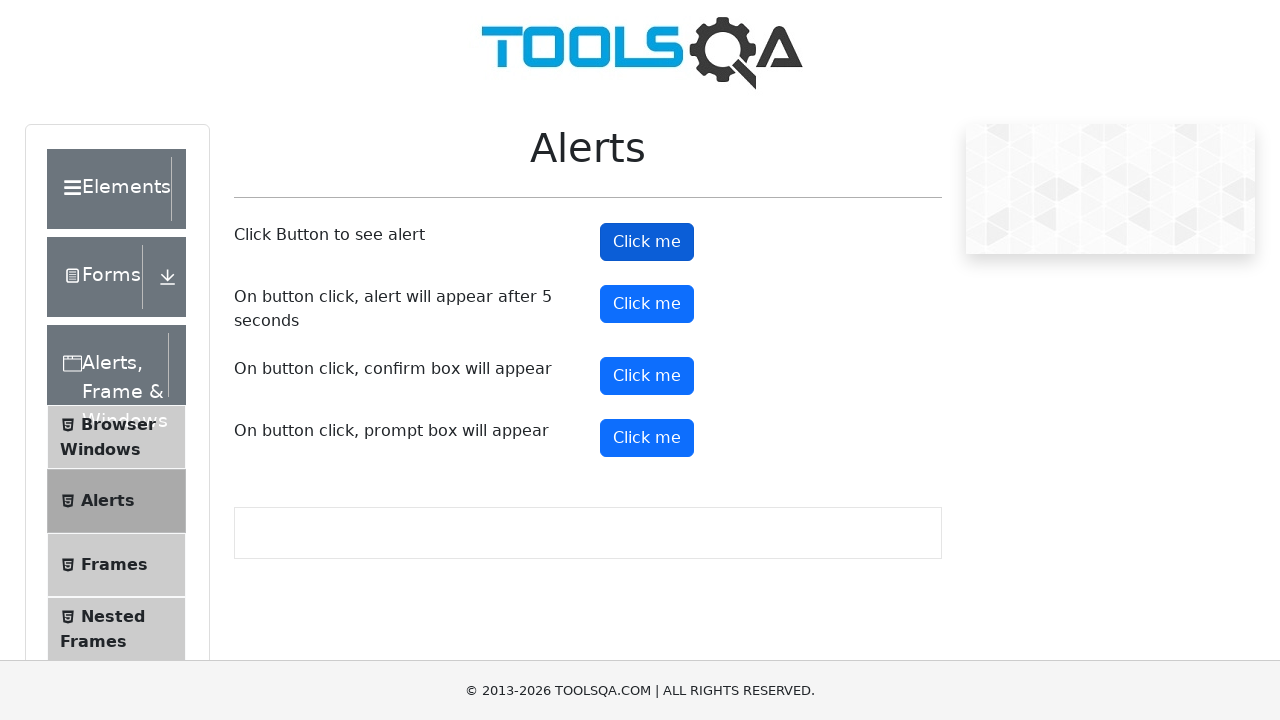

Registered dialog handler to accept alerts
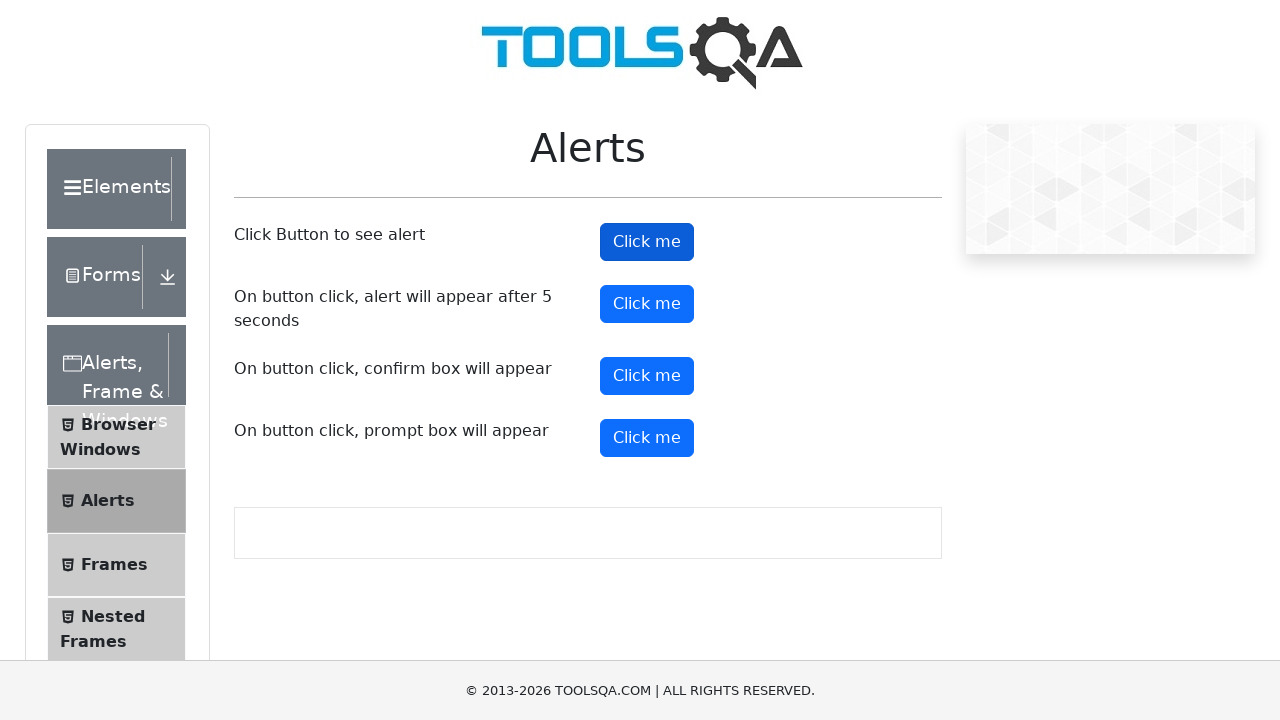

Waited for alert handling (500ms)
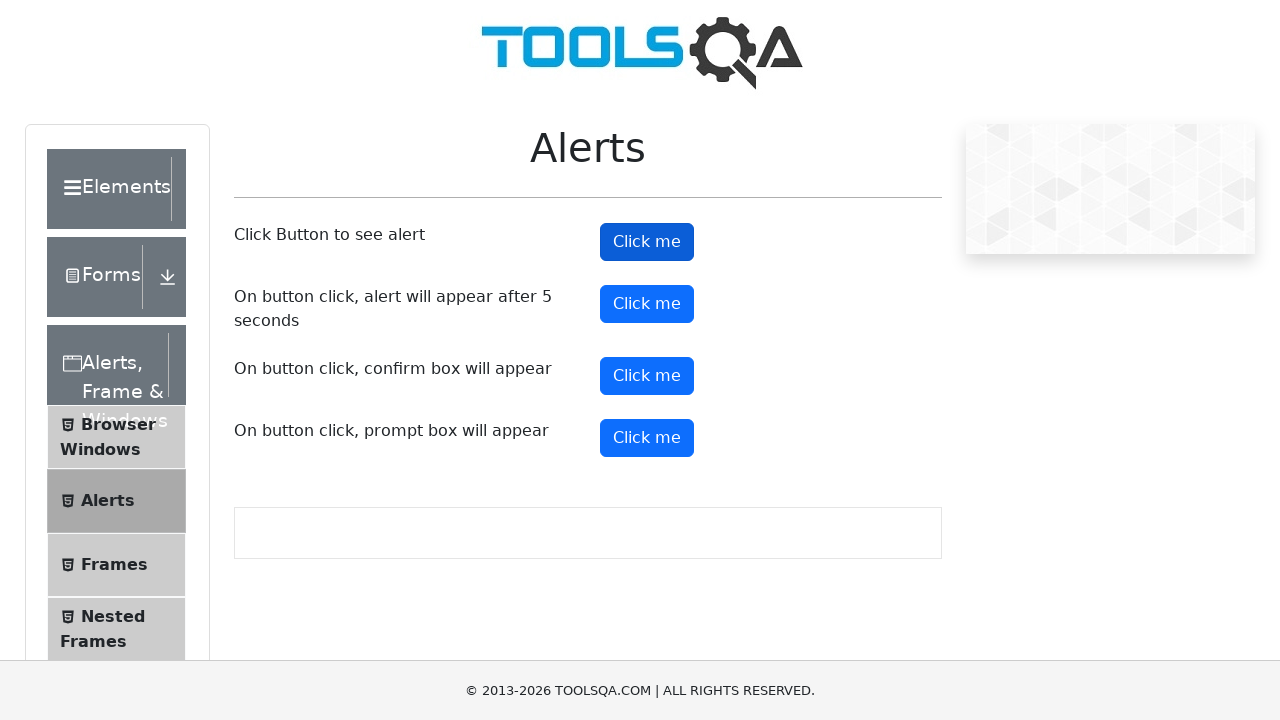

Clicked button to trigger timed alert (5 second delay) at (647, 304) on #timerAlertButton
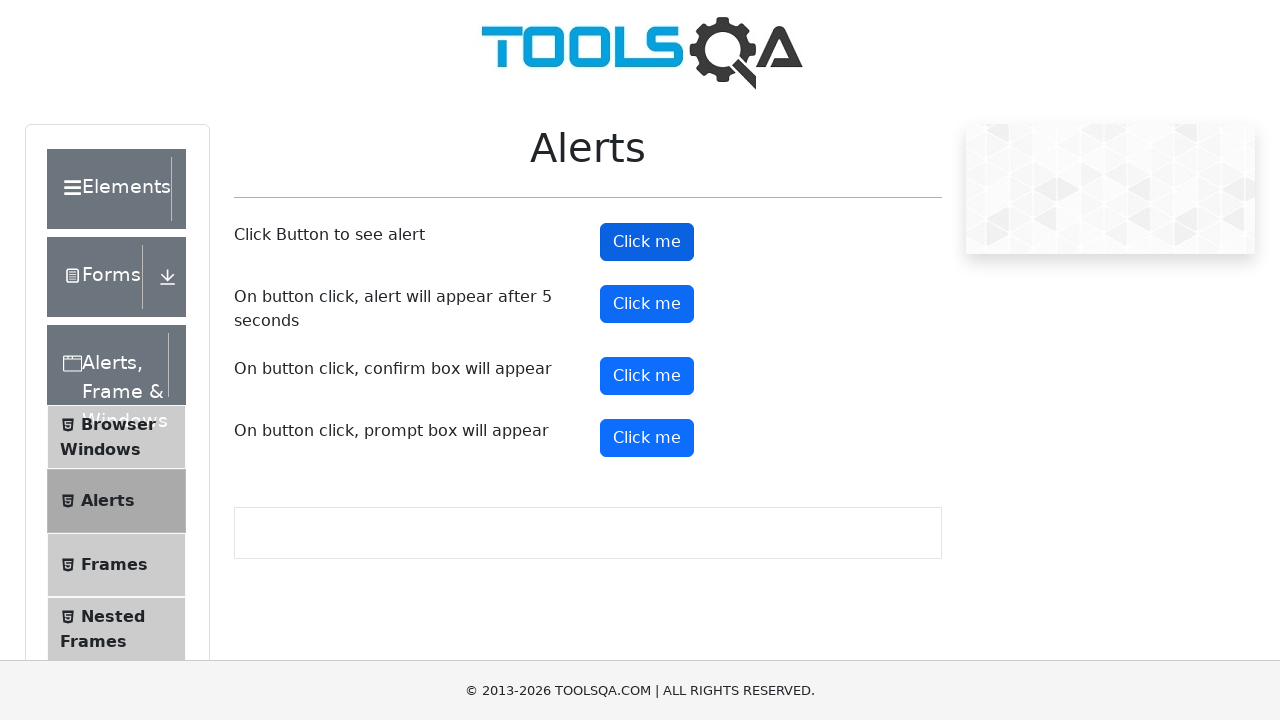

Waited for timed alert to appear (6000ms)
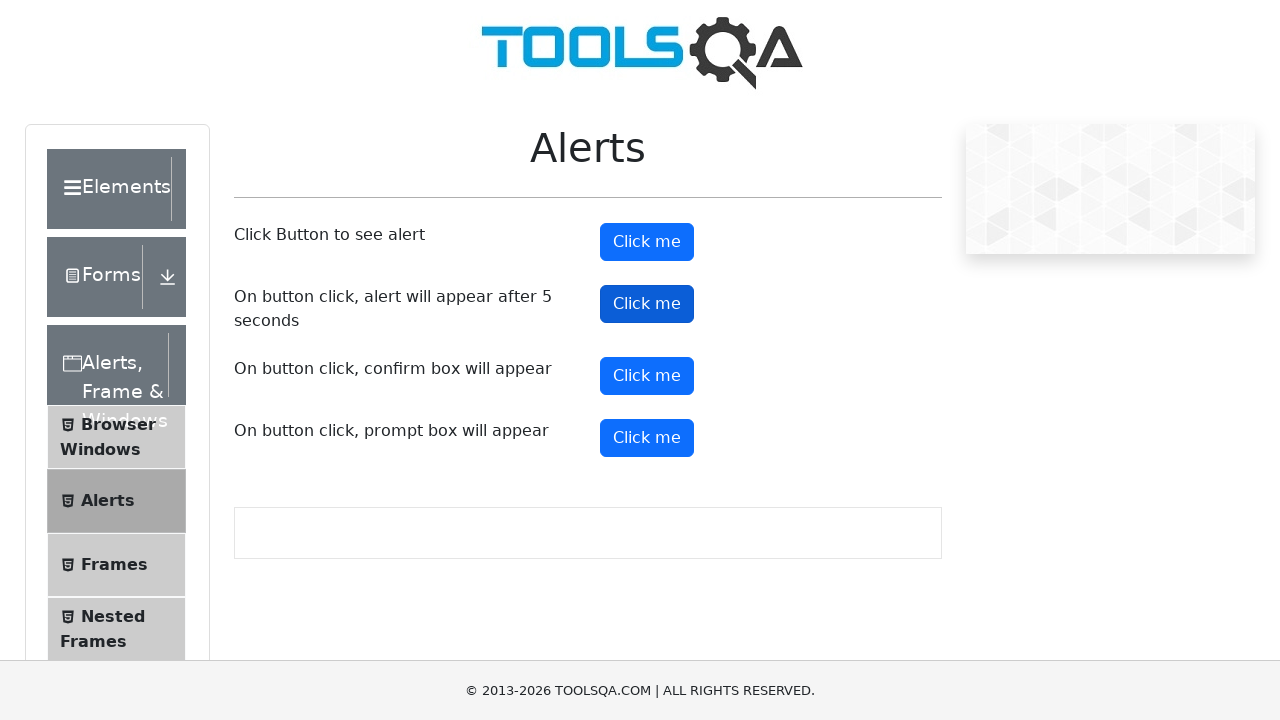

Clicked confirmation dialog button at (647, 376) on #confirmButton
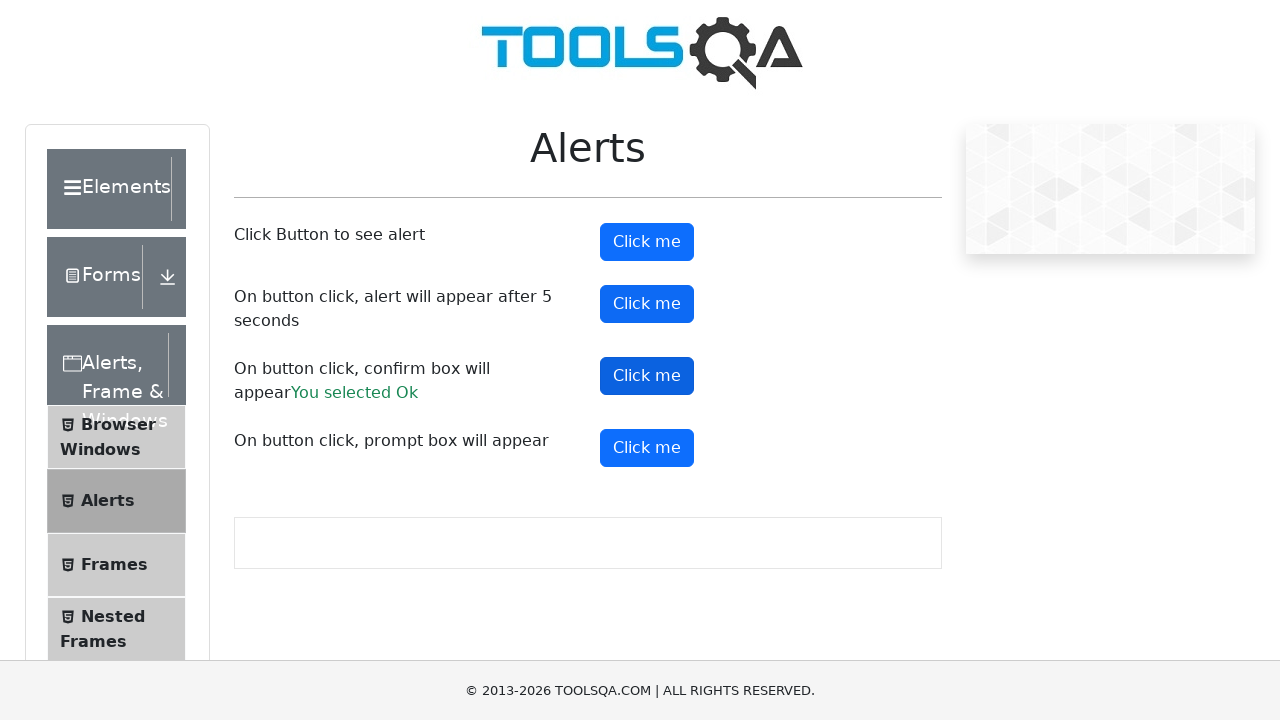

Waited for confirmation dialog handling (500ms)
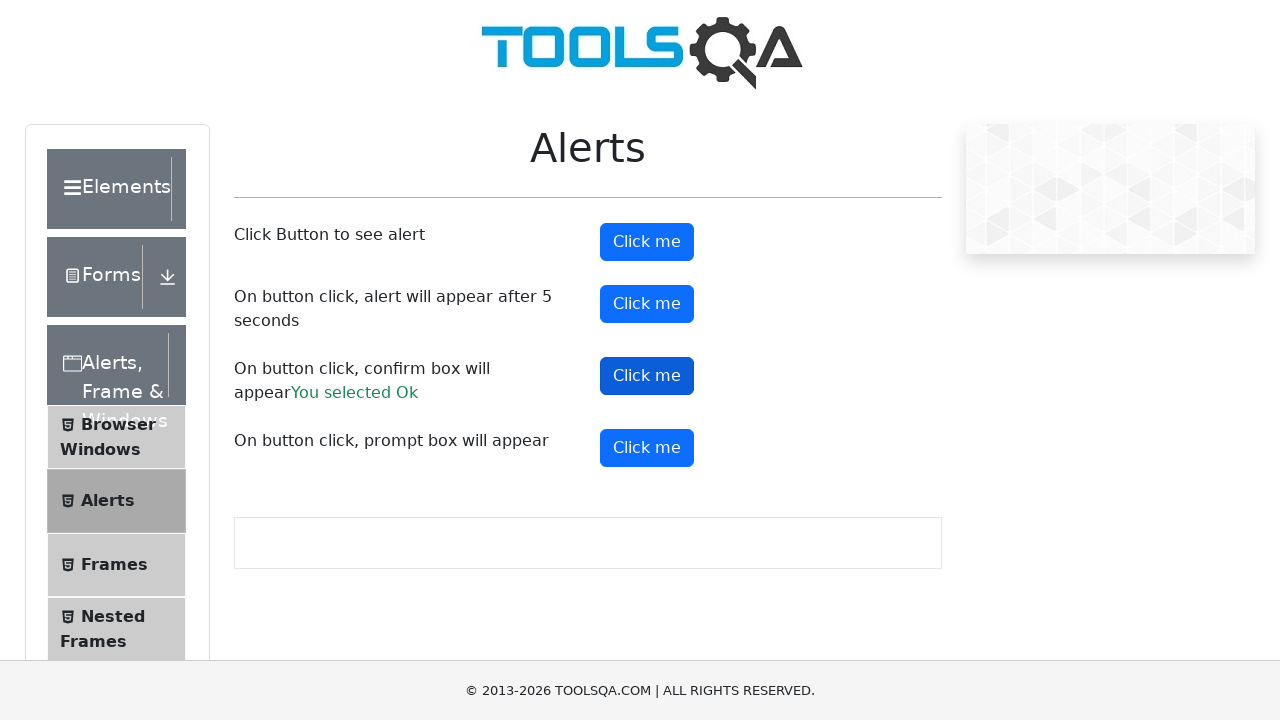

Clicked prompt button at (647, 448) on #promtButton
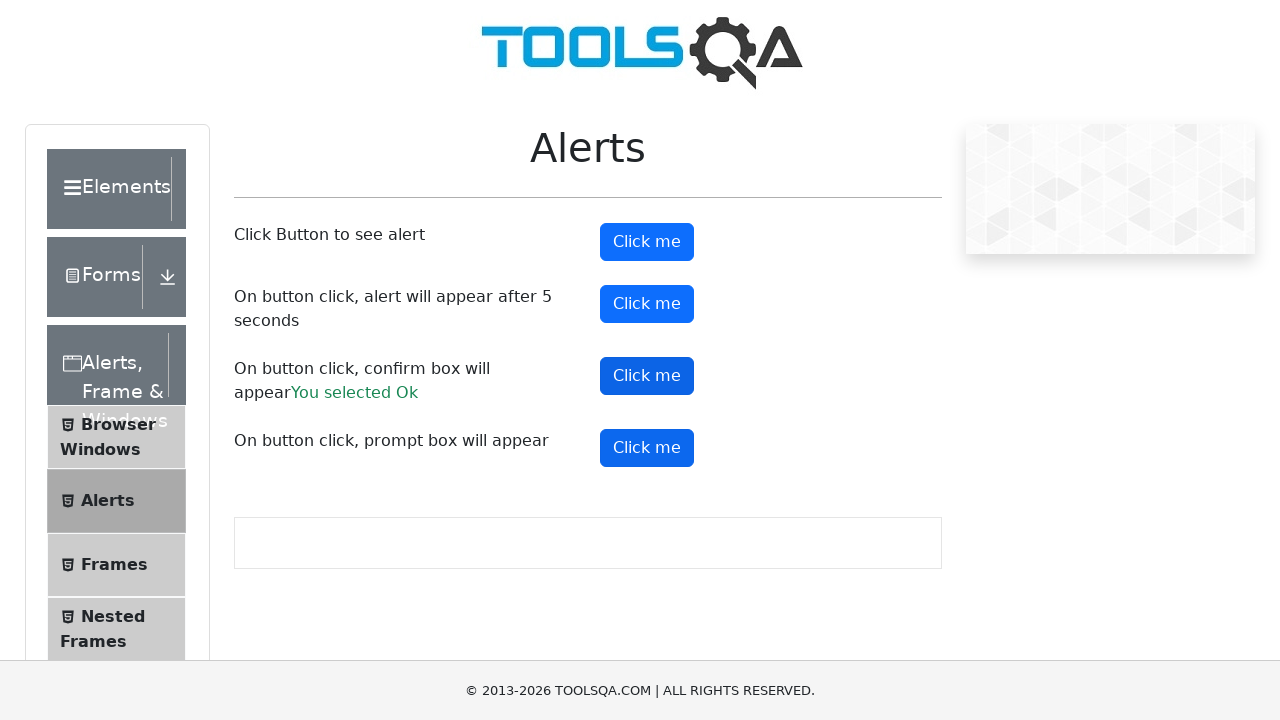

Registered dialog handler for prompt with text input 'Formula1'
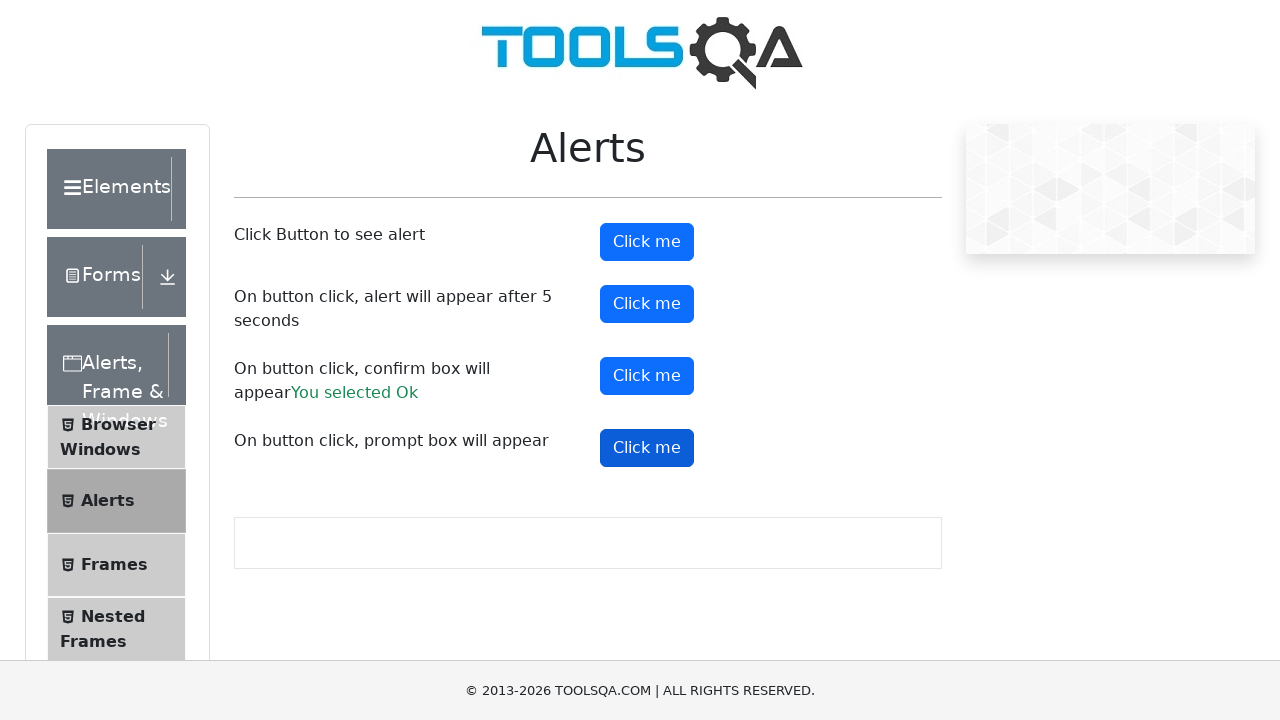

Waited for prompt dialog handling (500ms)
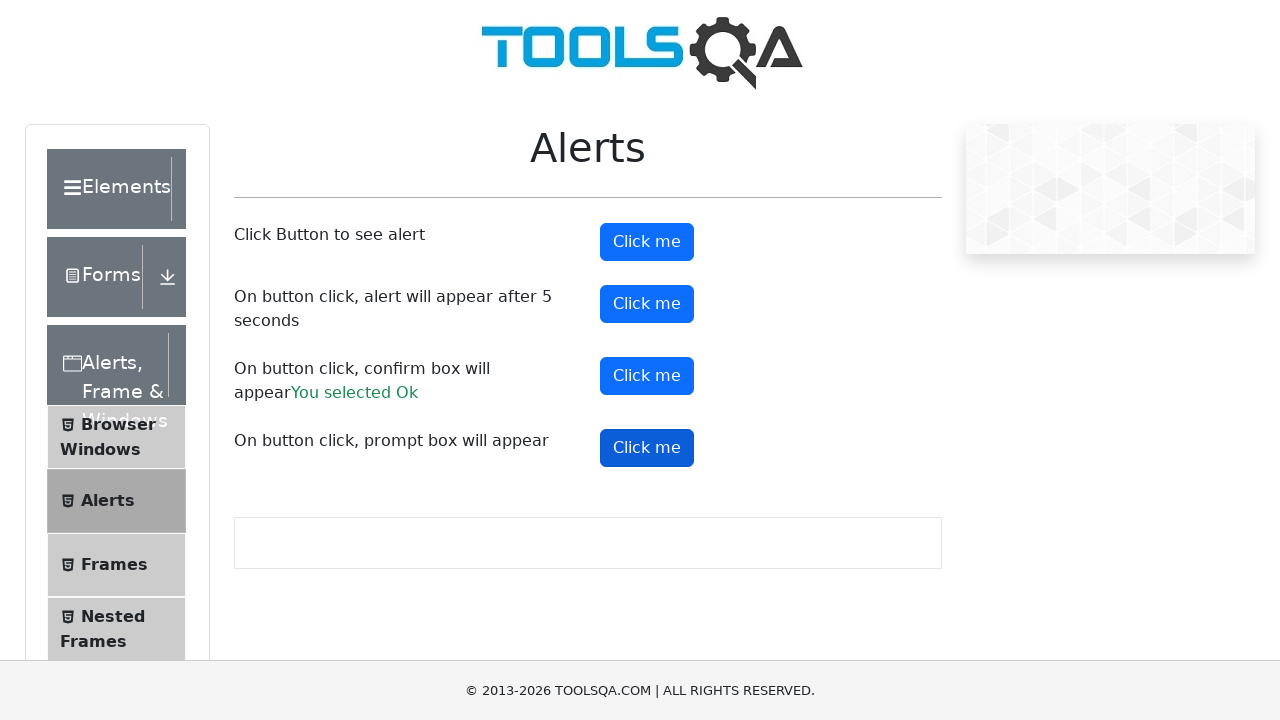

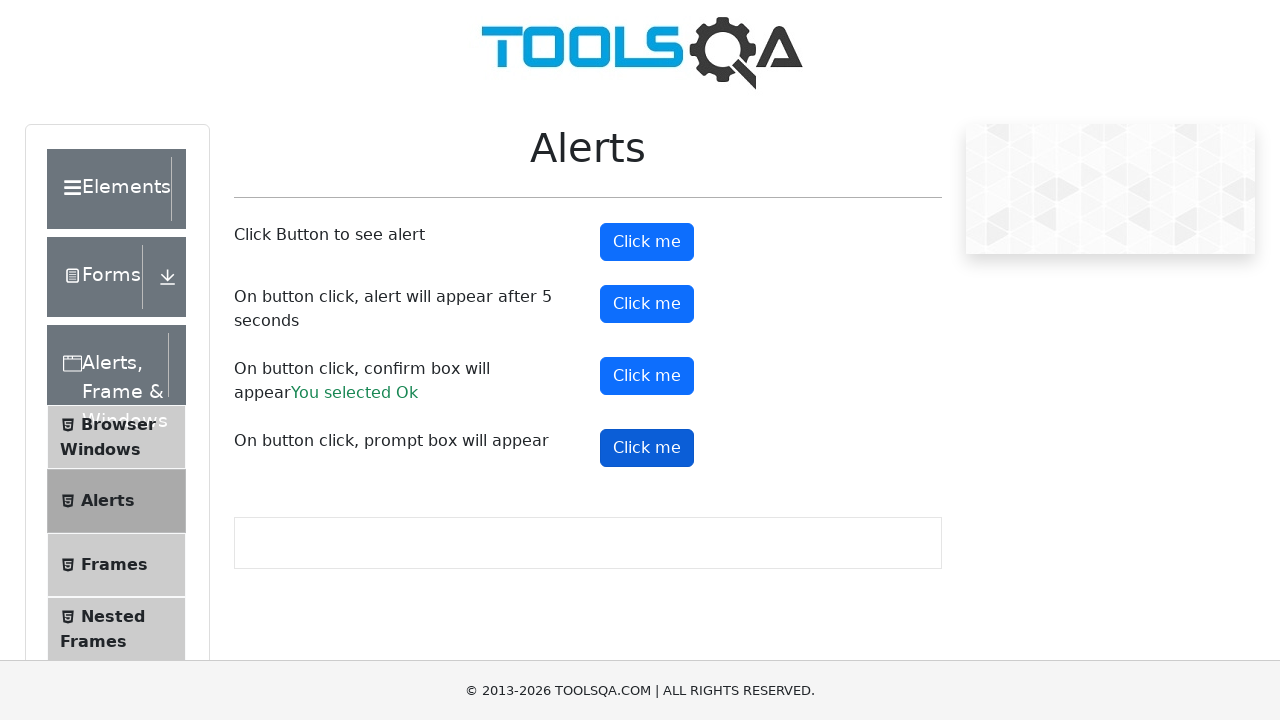